Tests that clicking on the Cart navigation link changes the URL to the cart page on demoblaze

Starting URL: https://www.demoblaze.com/

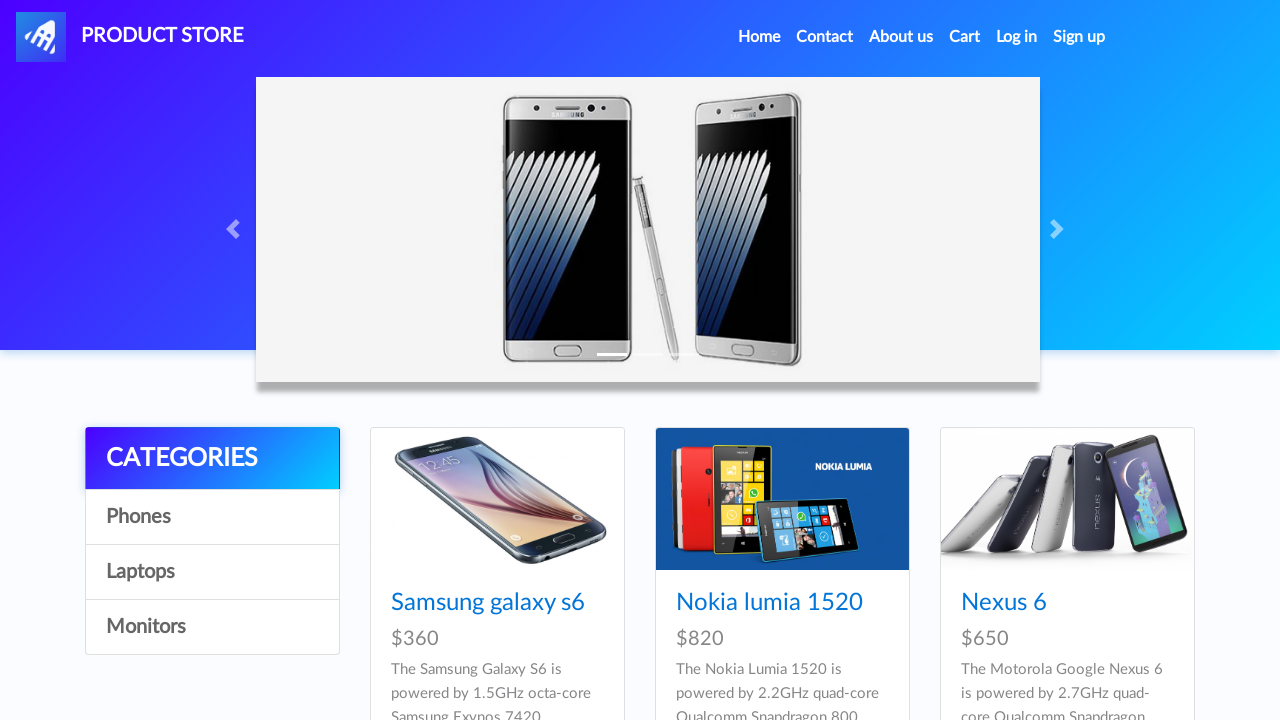

Clicked on the Cart navigation link at (965, 37) on a#cartur
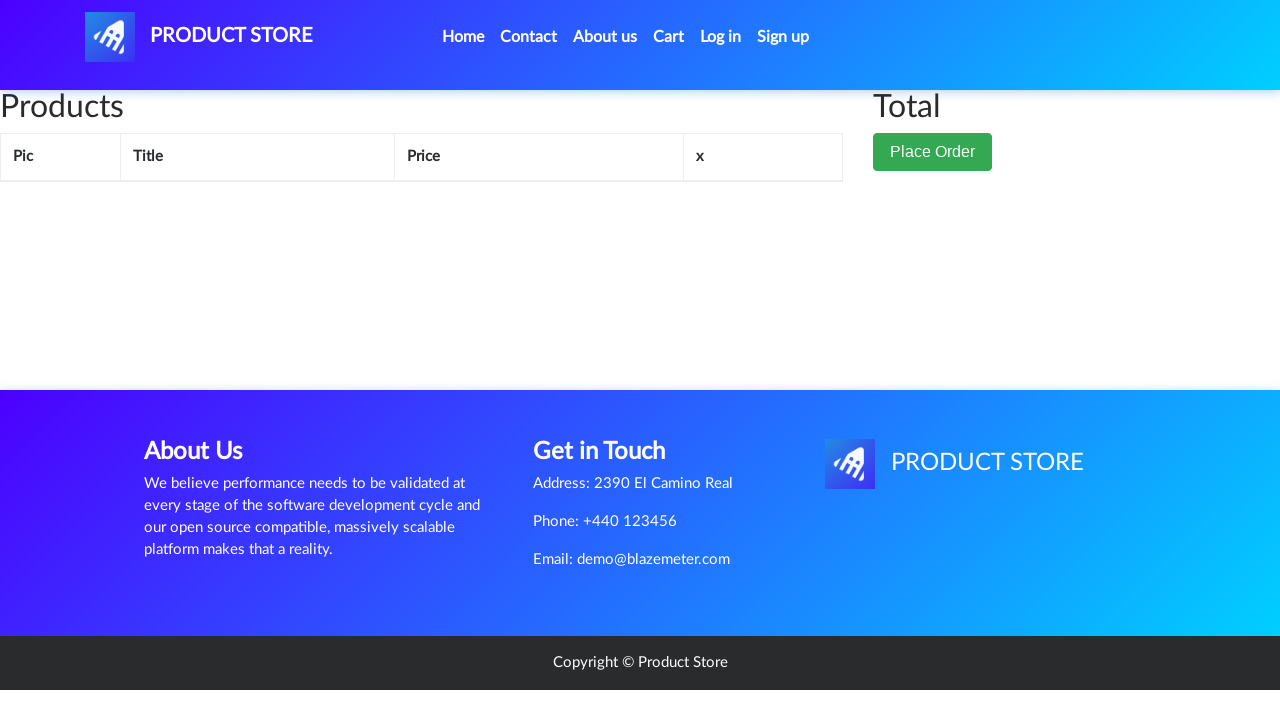

URL changed to cart page (https://www.demoblaze.com/cart.html)
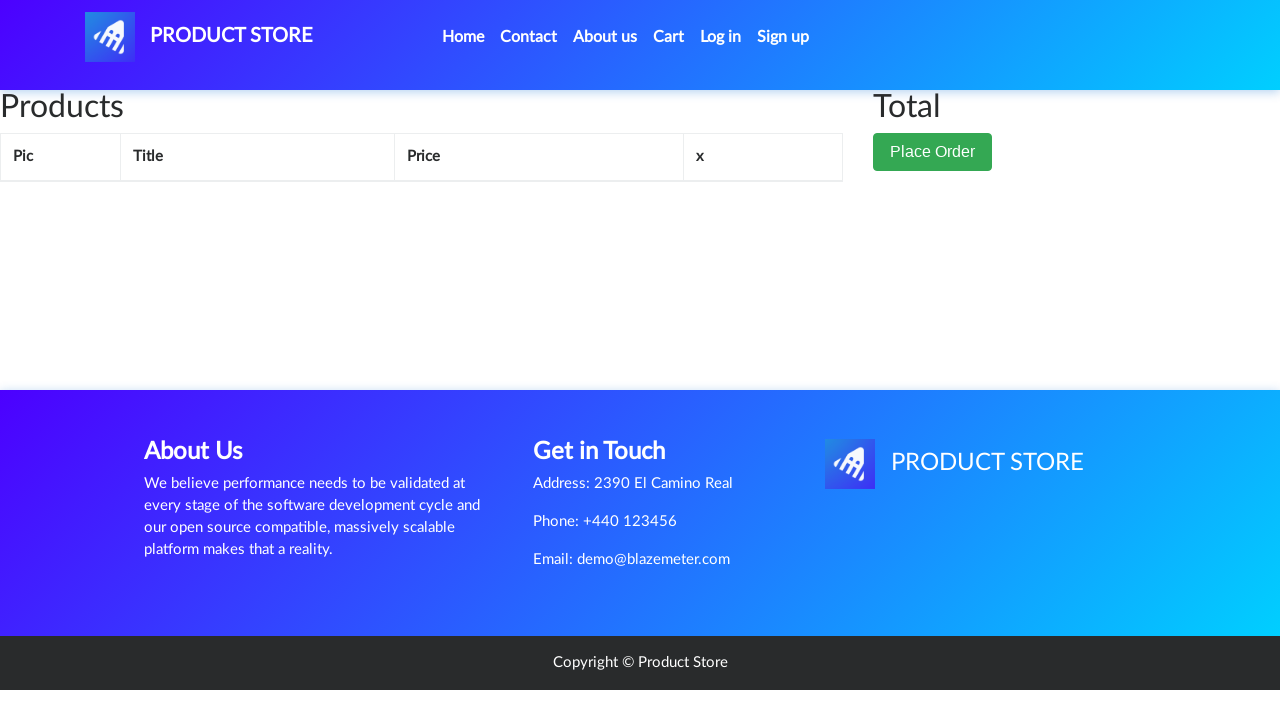

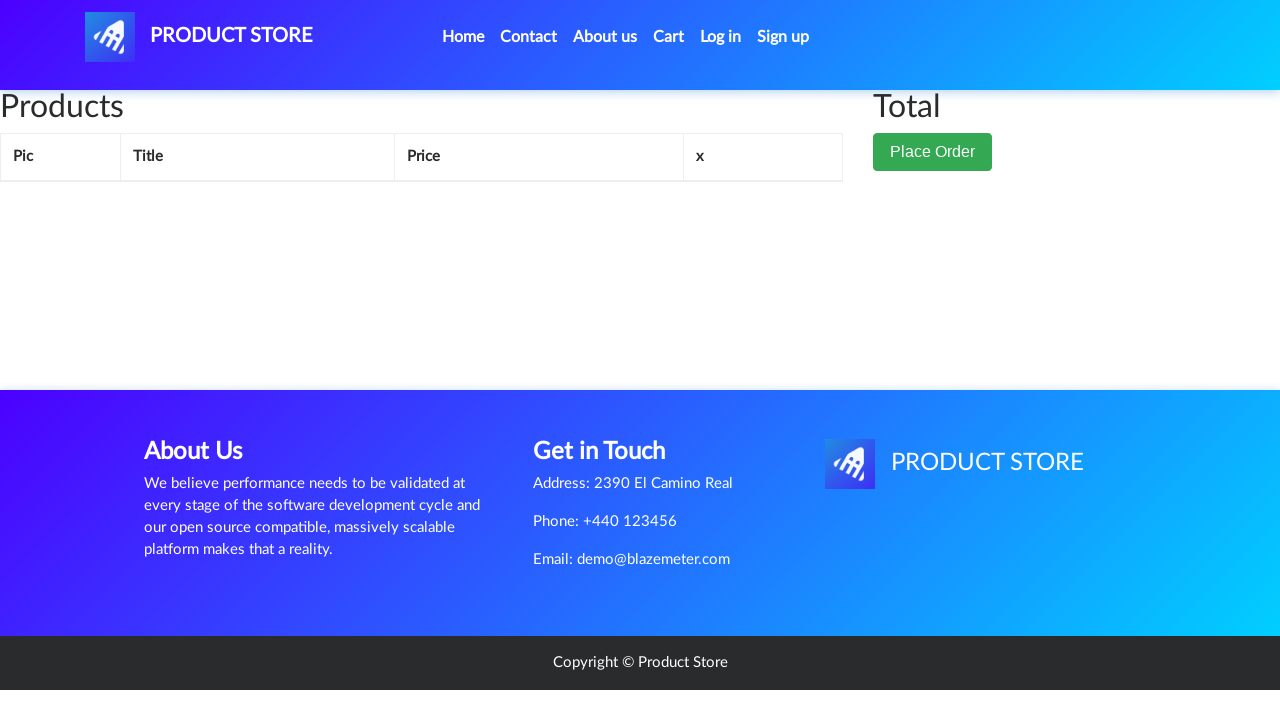